Tests that the currently active filter link is highlighted

Starting URL: https://demo.playwright.dev/todomvc

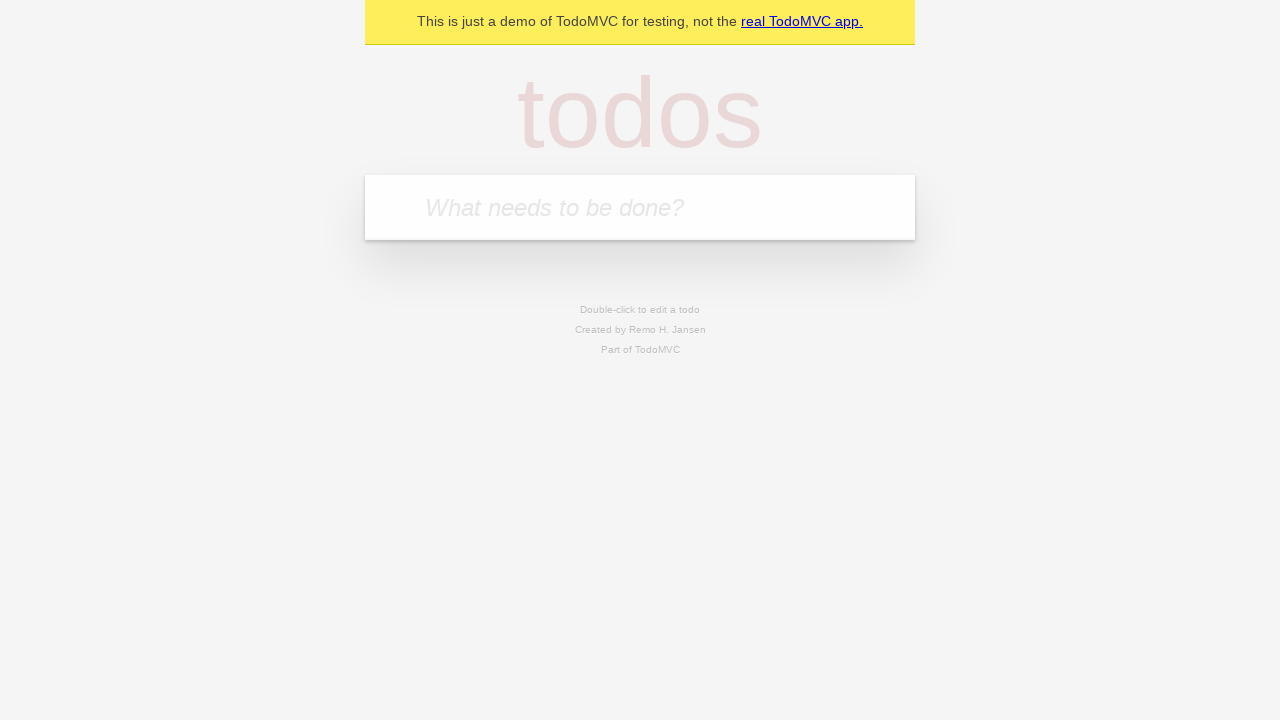

Filled todo input with 'buy some cheese' on internal:attr=[placeholder="What needs to be done?"i]
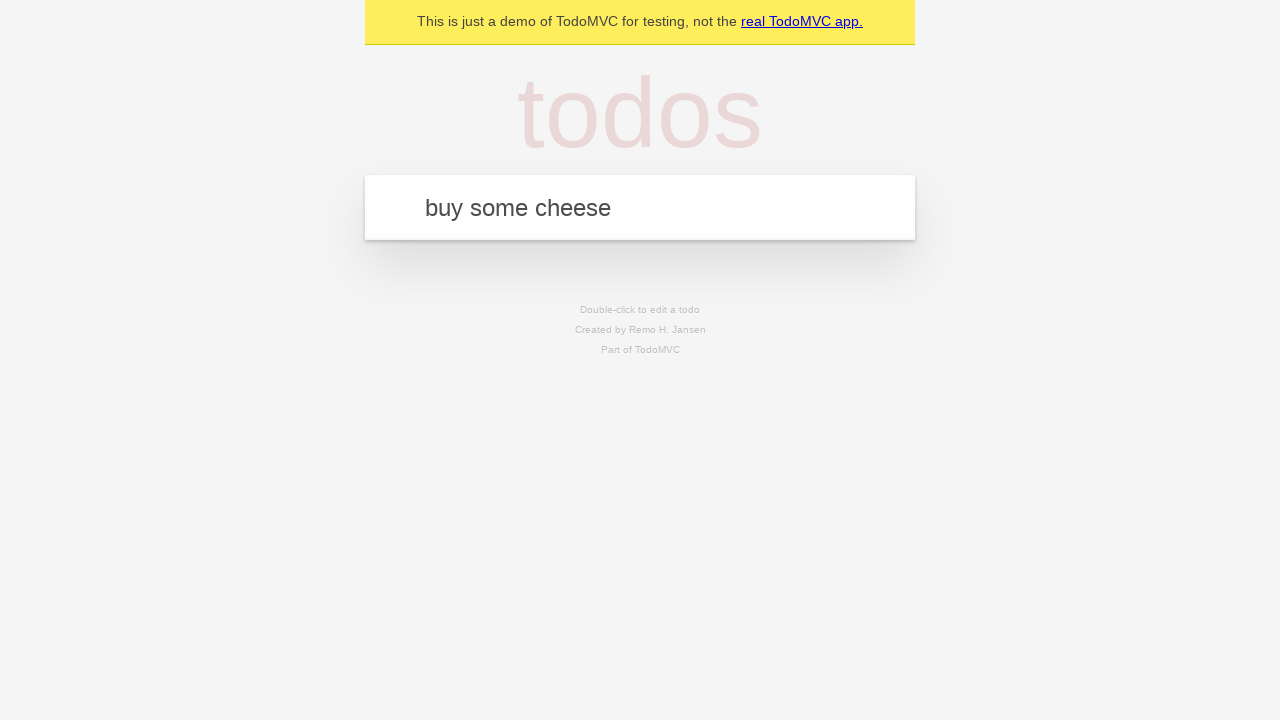

Pressed Enter to add first todo on internal:attr=[placeholder="What needs to be done?"i]
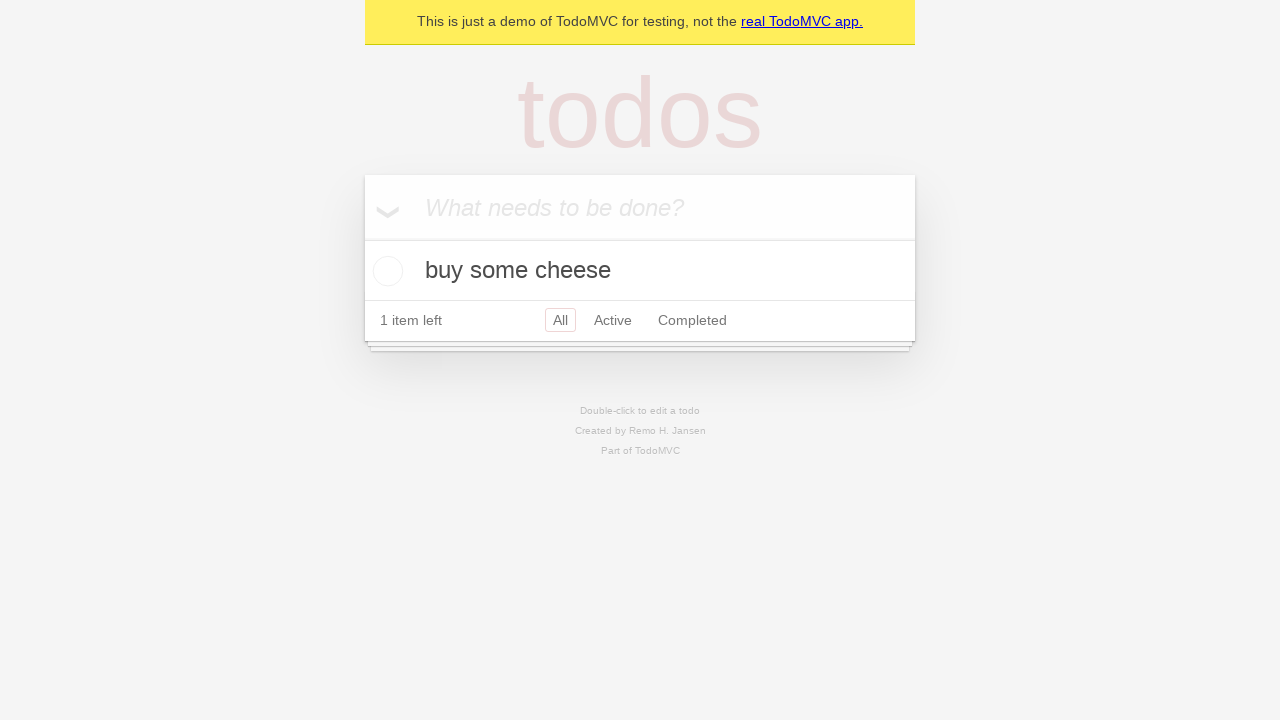

Filled todo input with 'feed the cat' on internal:attr=[placeholder="What needs to be done?"i]
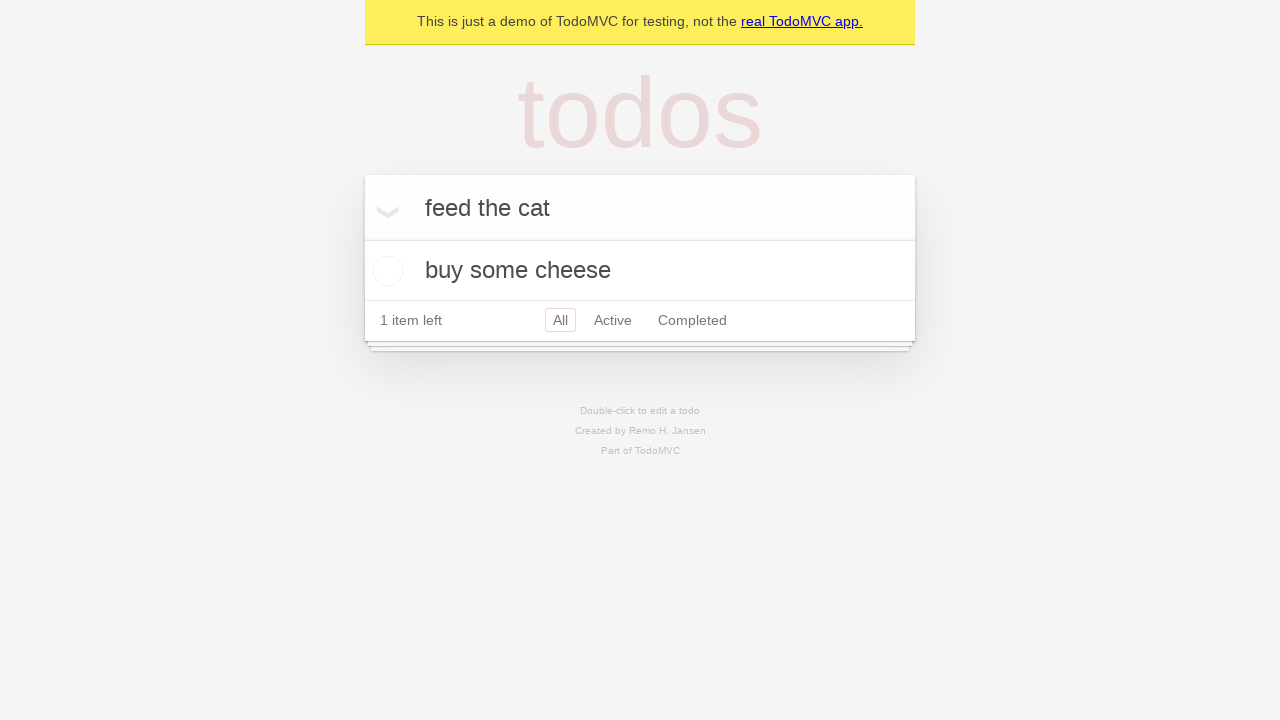

Pressed Enter to add second todo on internal:attr=[placeholder="What needs to be done?"i]
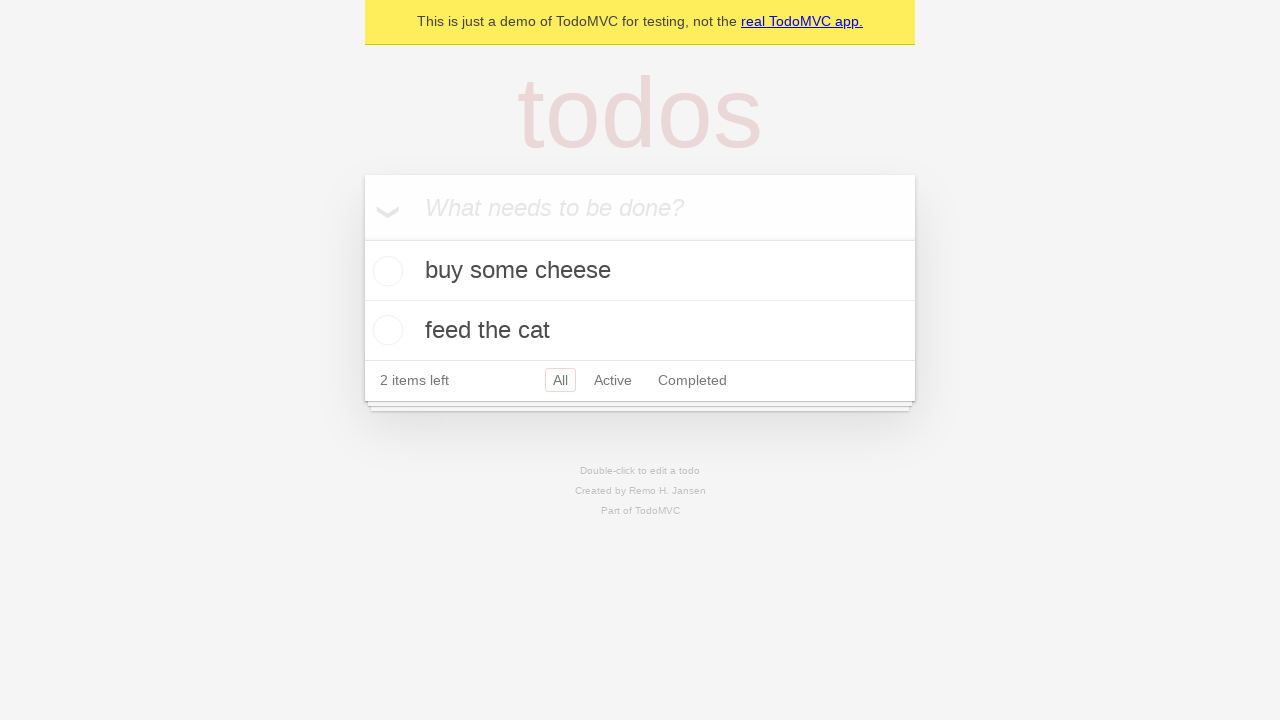

Filled todo input with 'book a doctors appointment' on internal:attr=[placeholder="What needs to be done?"i]
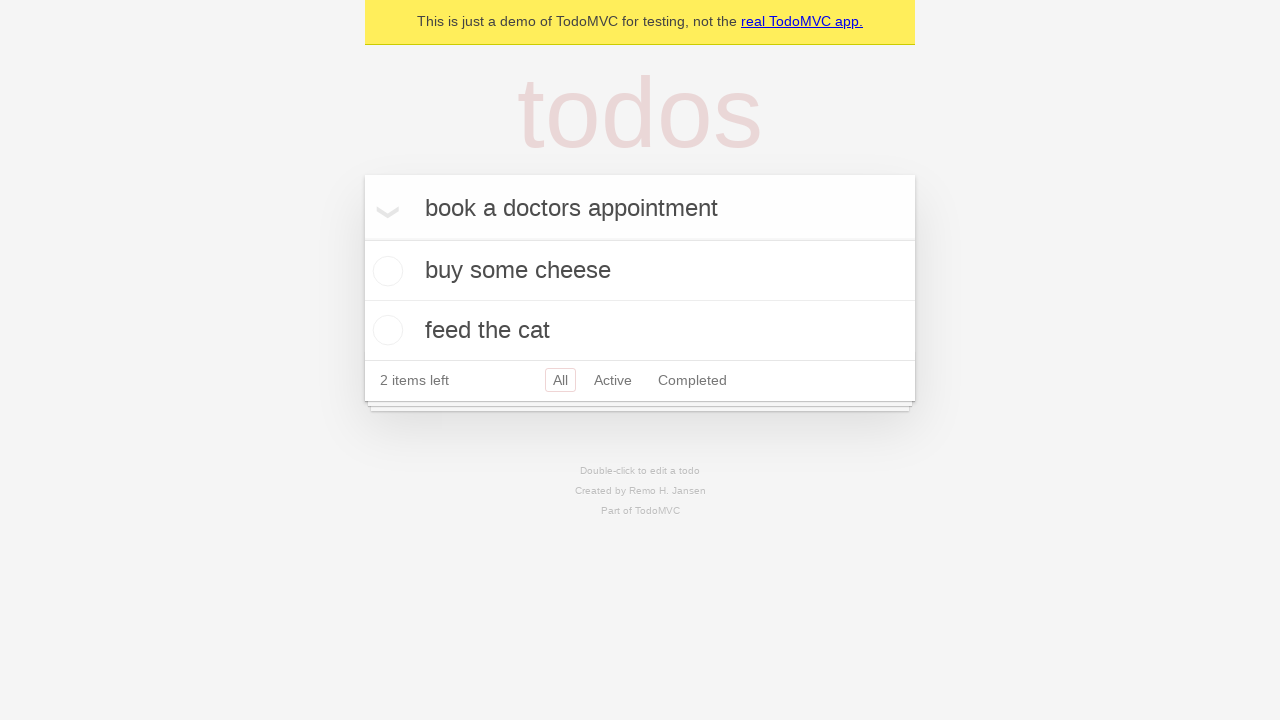

Pressed Enter to add third todo on internal:attr=[placeholder="What needs to be done?"i]
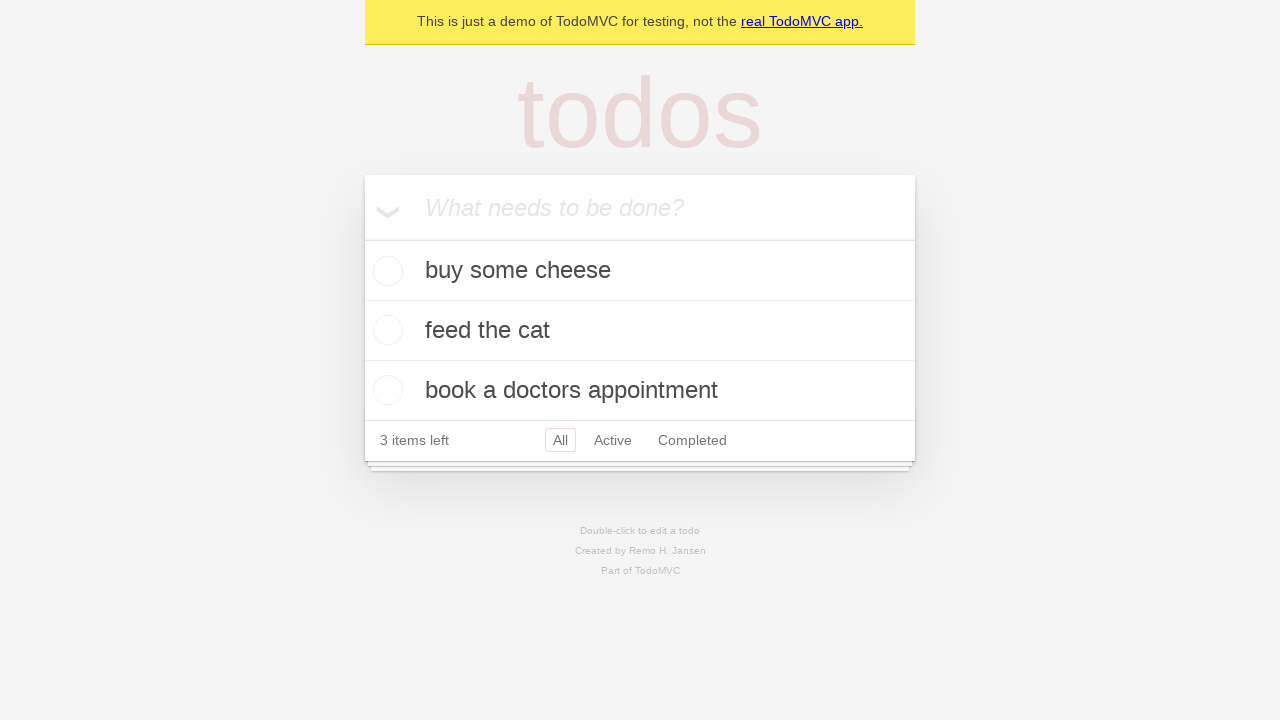

Clicked Active filter link at (613, 440) on internal:role=link[name="Active"i]
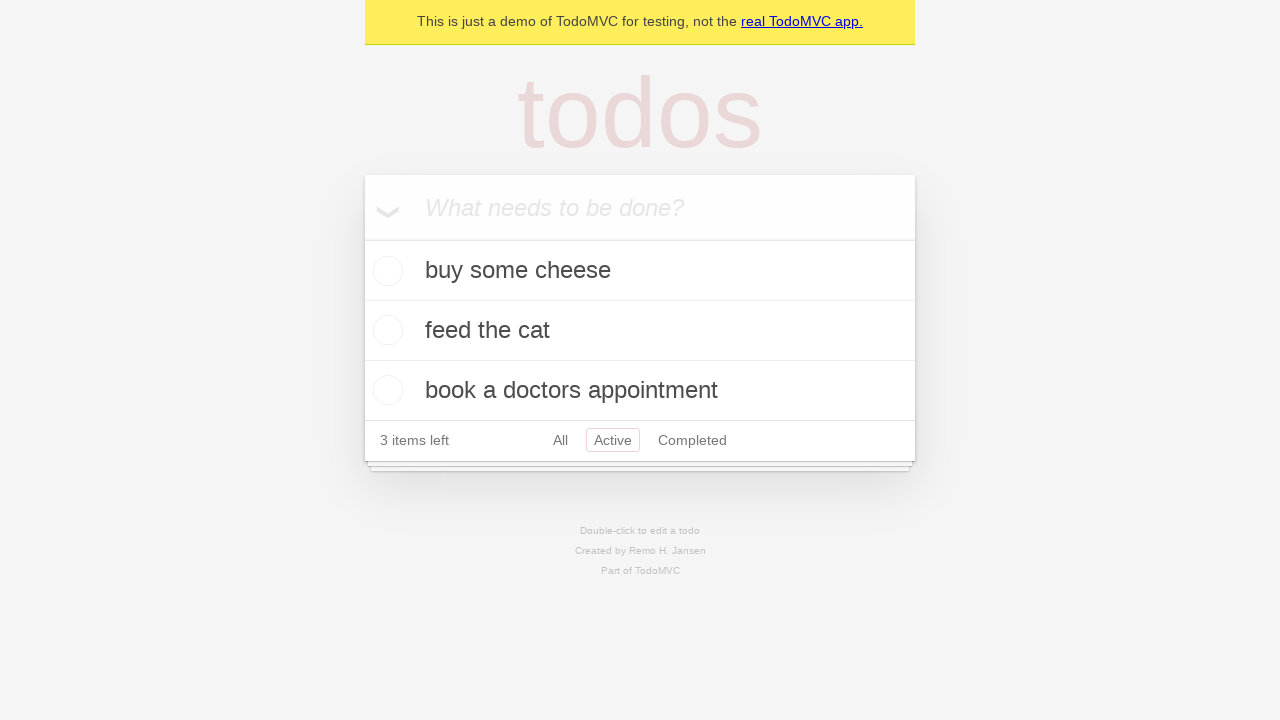

Clicked Completed filter link to verify highlighting at (692, 440) on internal:role=link[name="Completed"i]
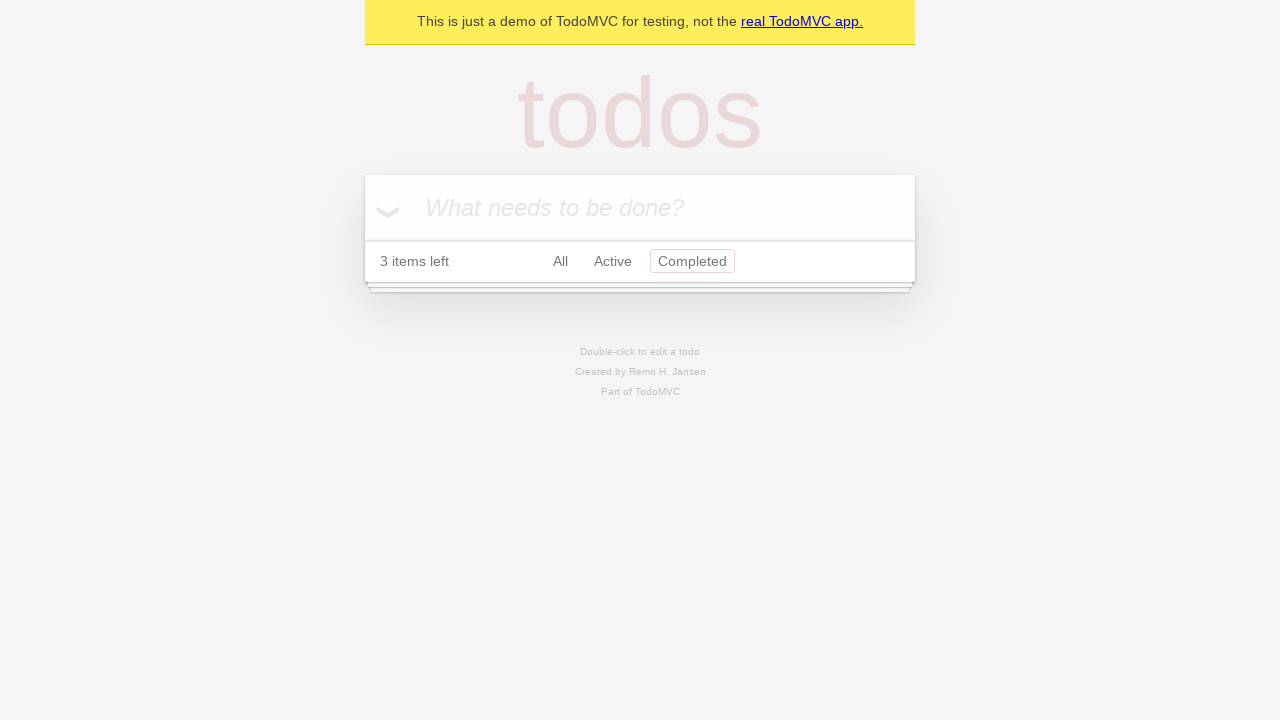

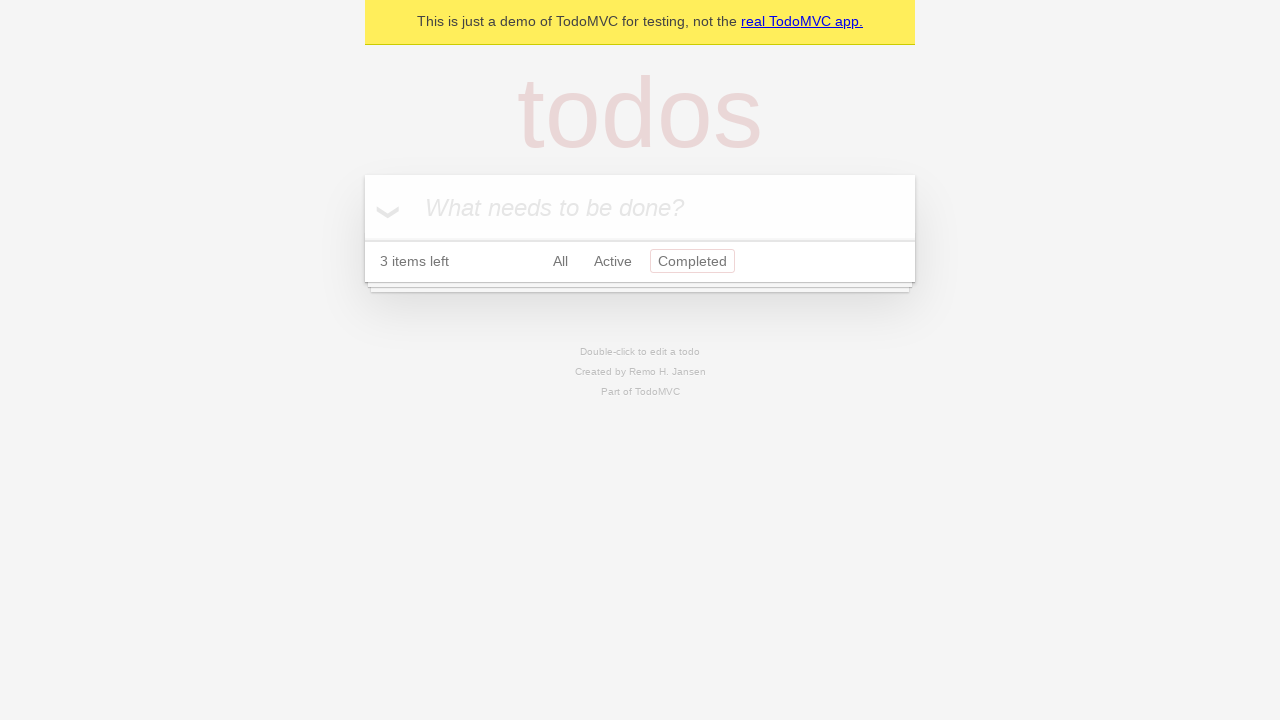